Tests form filling functionality on a practice Angular site by entering name, email, password, and interacting with checkboxes and select elements

Starting URL: https://rahulshettyacademy.com/angularpractice/

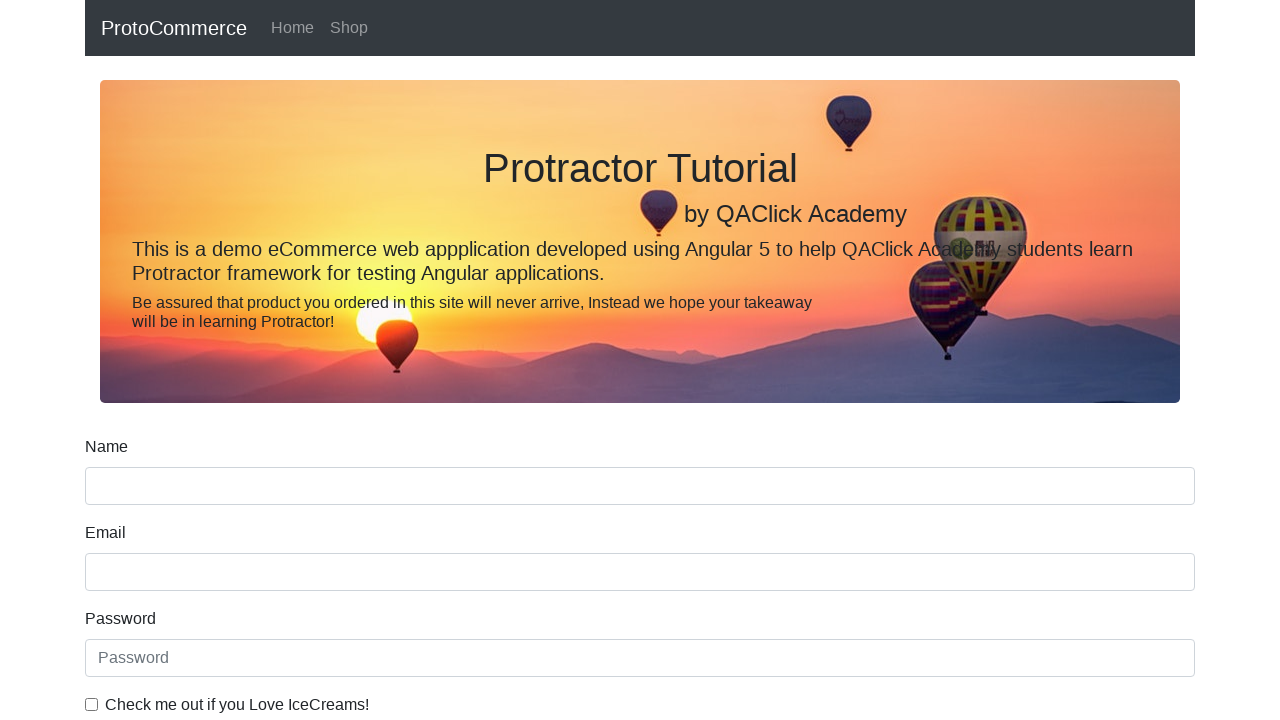

Filled name field with 'subash chandra bose' on input[name='name']
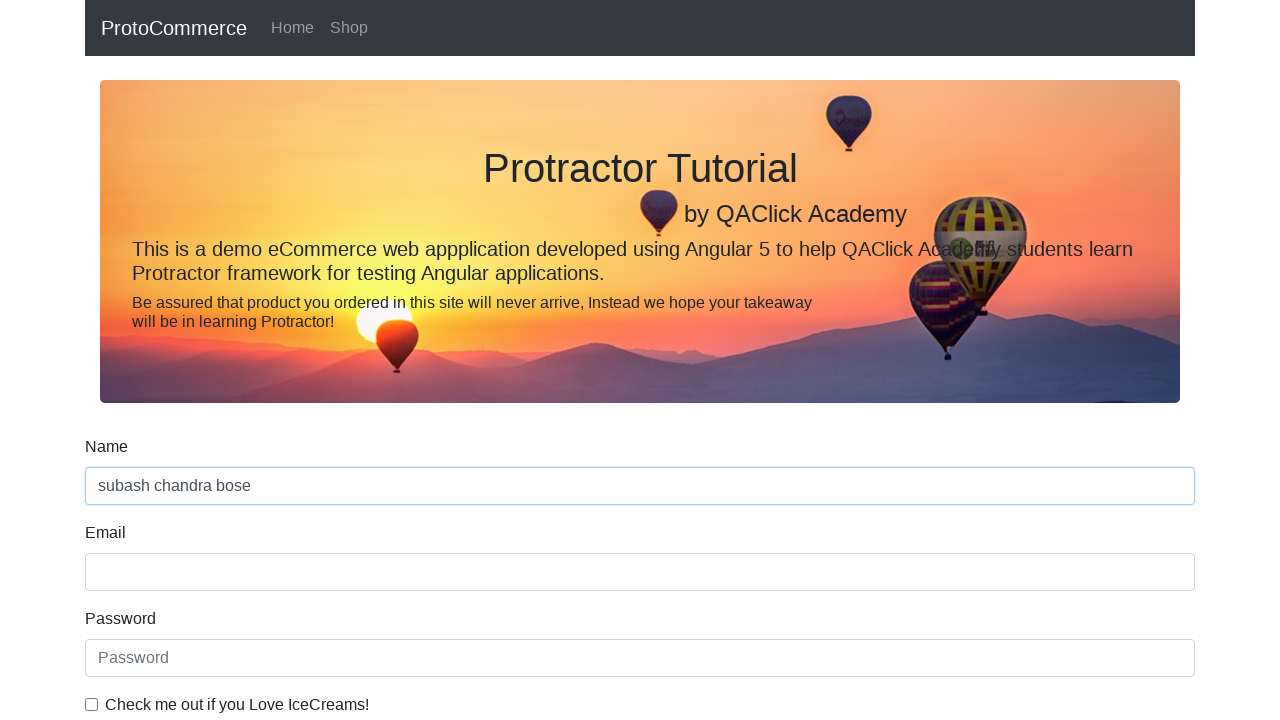

Filled email field with 'subash123@gmail.com' on input[name='email']
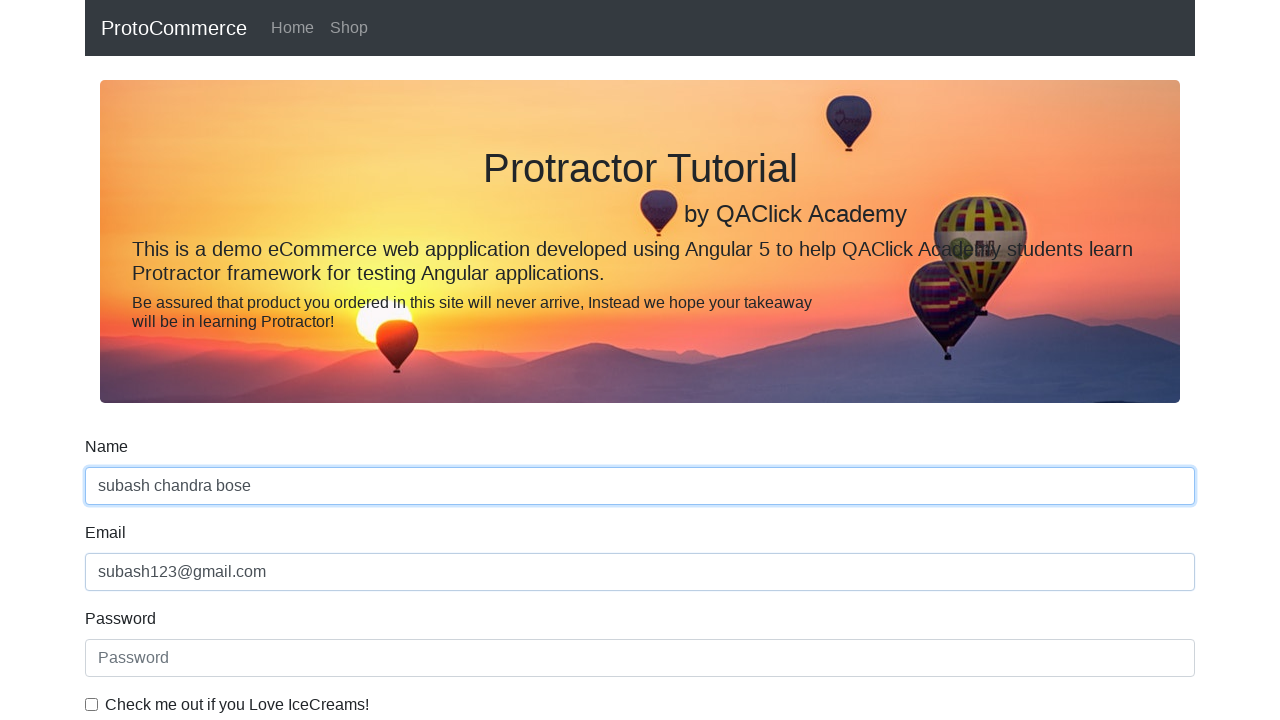

Filled password field with 'qwertyuiop' on #exampleInputPassword1
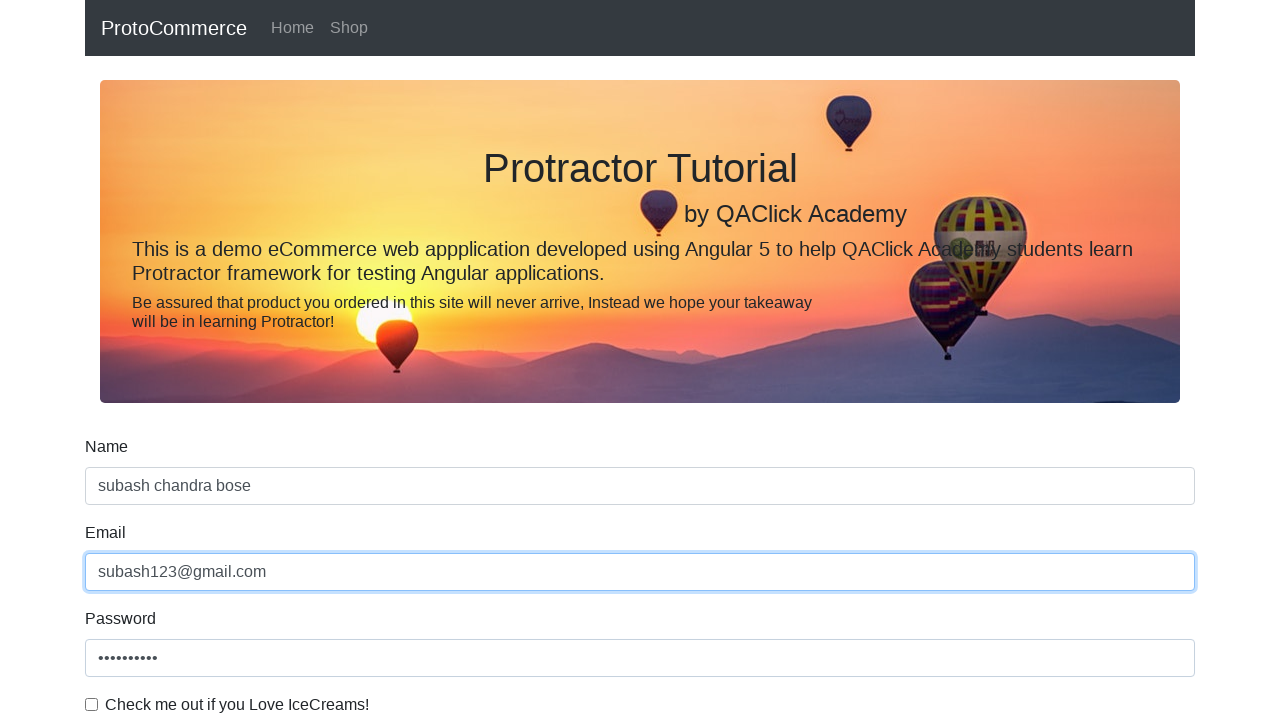

Clicked the terms and conditions checkbox at (92, 704) on #exampleCheck1
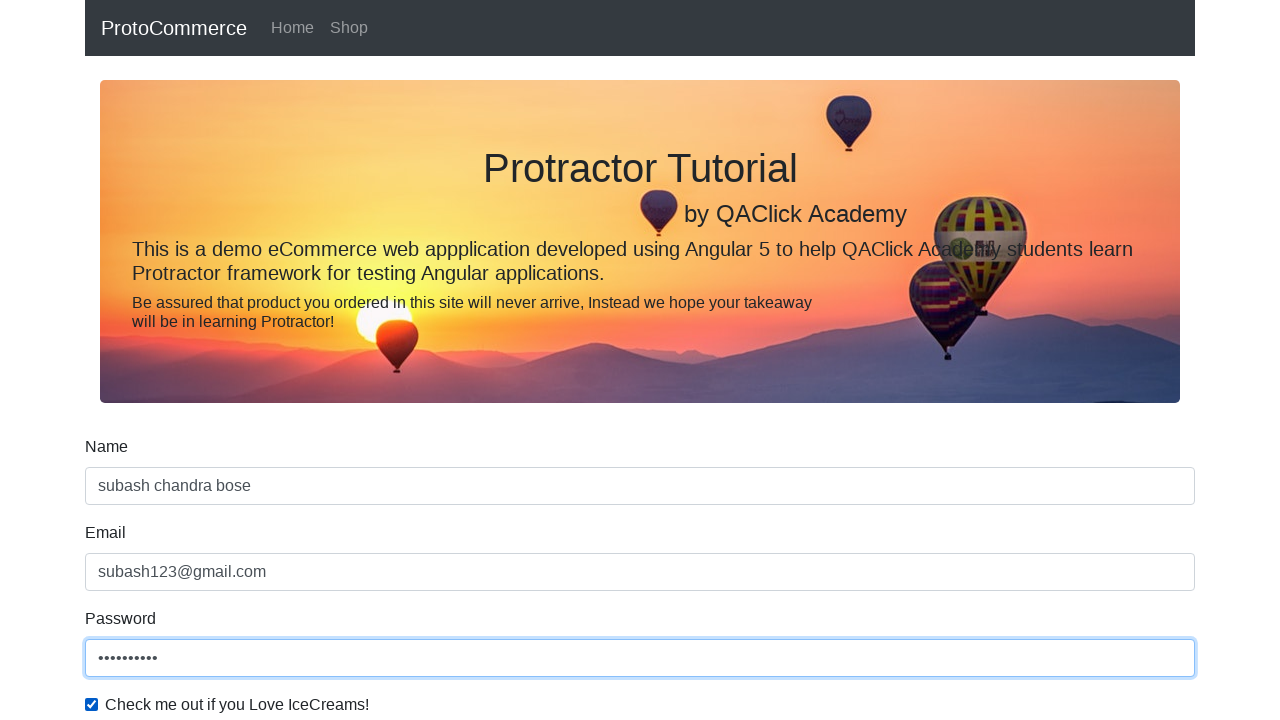

Clicked the select dropdown element at (640, 360) on #exampleFormControlSelect1
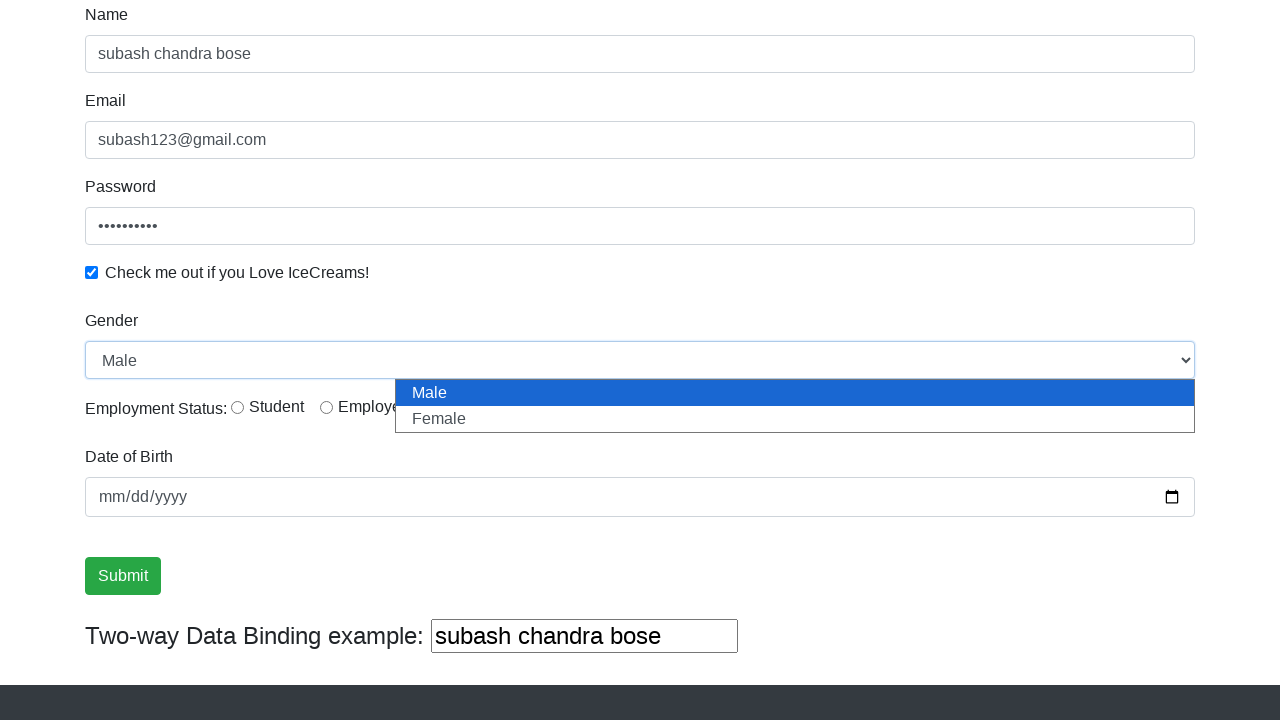

Clicked the radio button at (92, 272) on .form-check-input
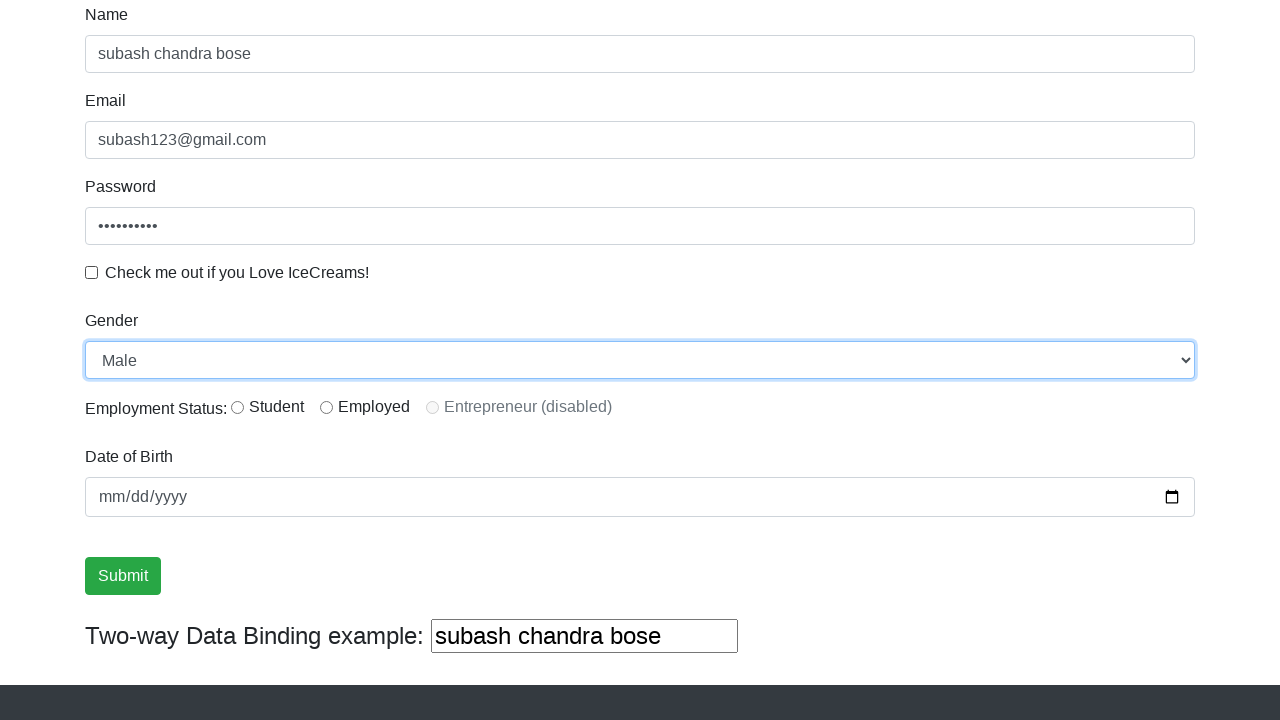

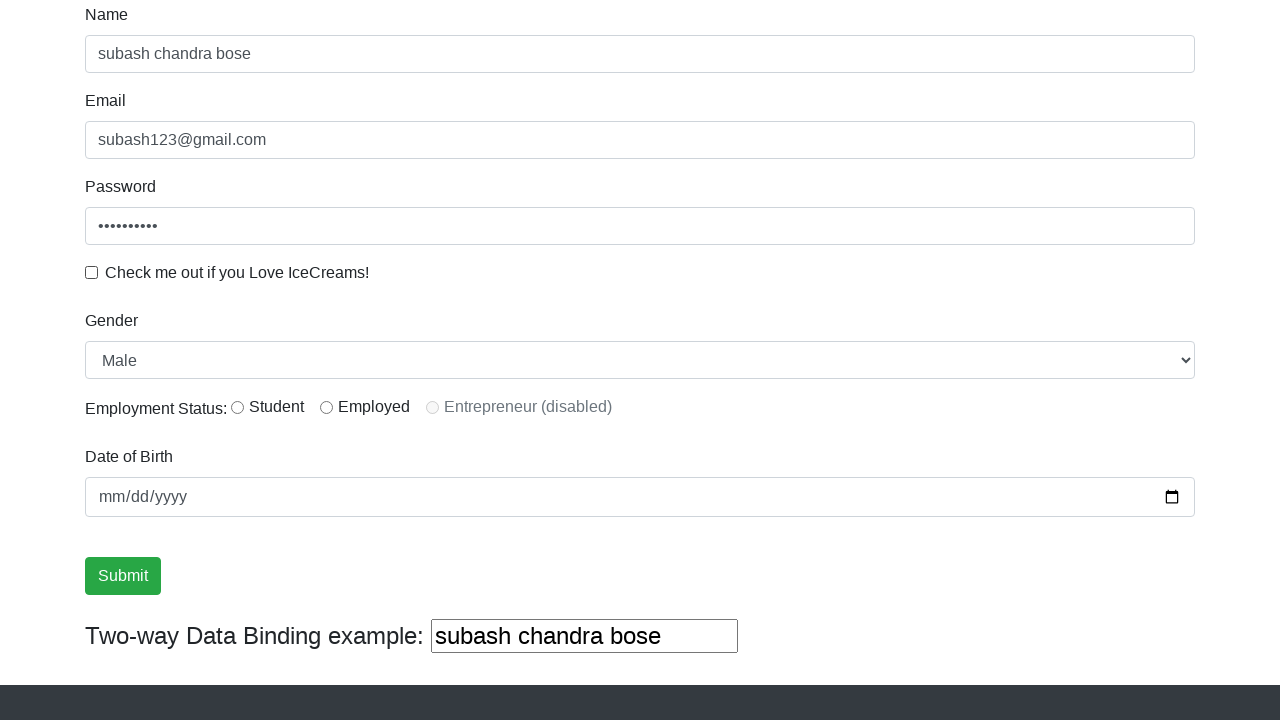